Navigates to W3Schools HTML tables page and verifies the presence of the customers table with its rows and columns

Starting URL: https://www.w3schools.com/html/html_tables.asp

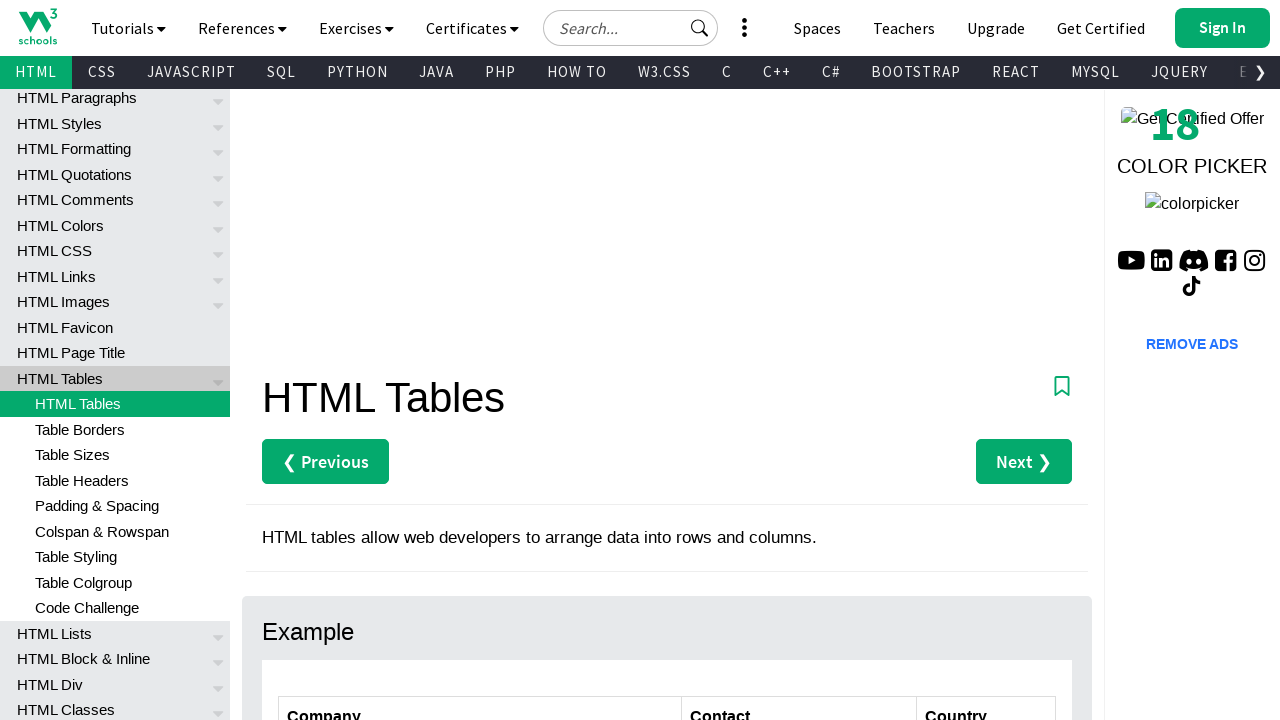

Navigated to W3Schools HTML tables page
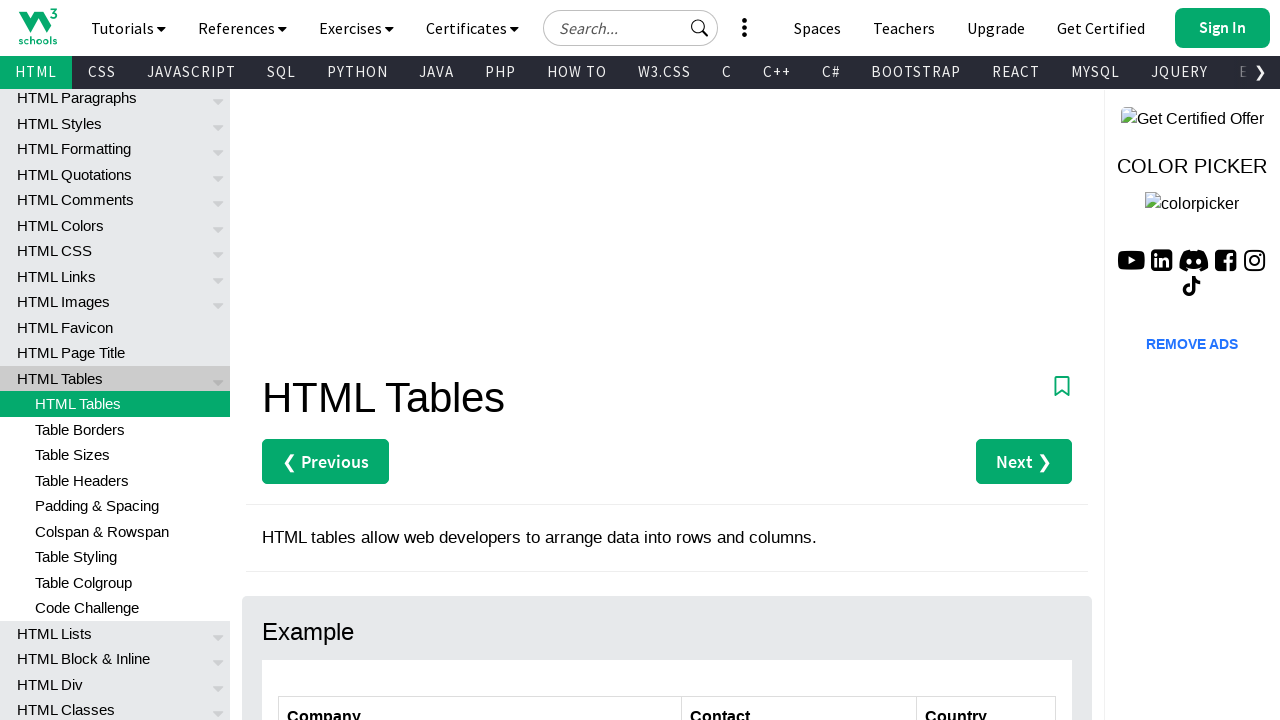

Customers table loaded
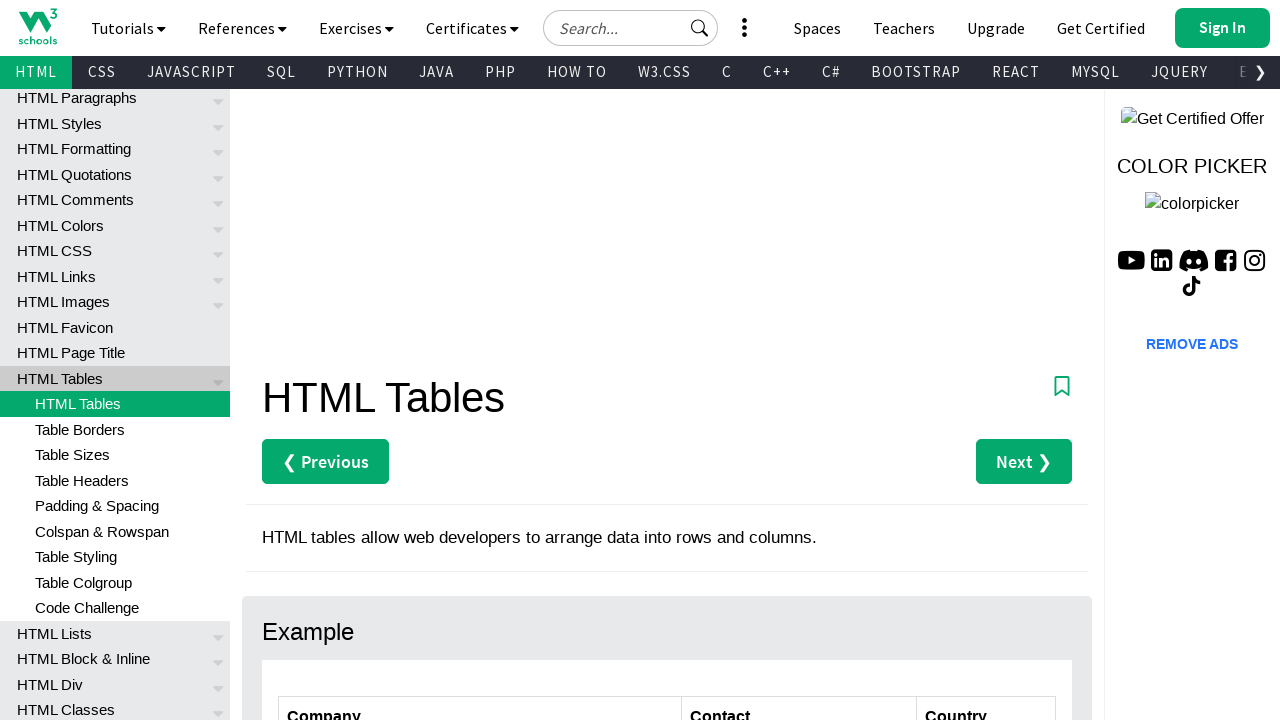

Table rows are present
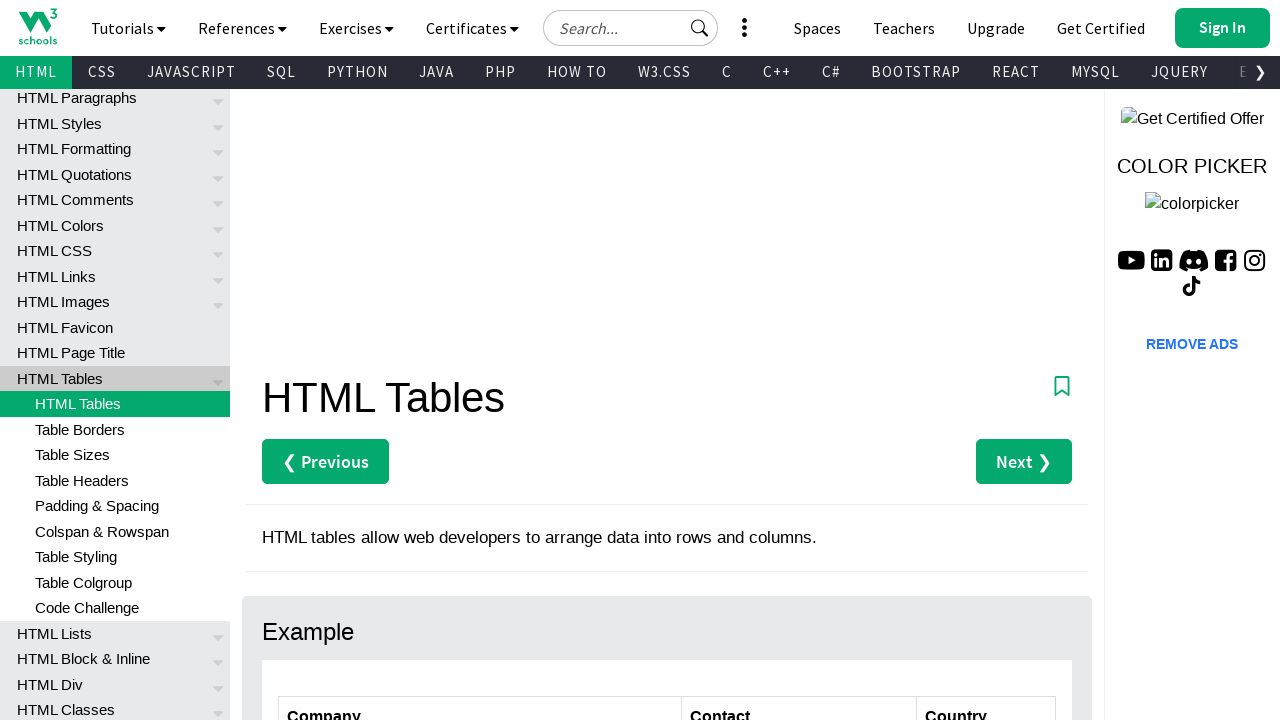

Table headers are present
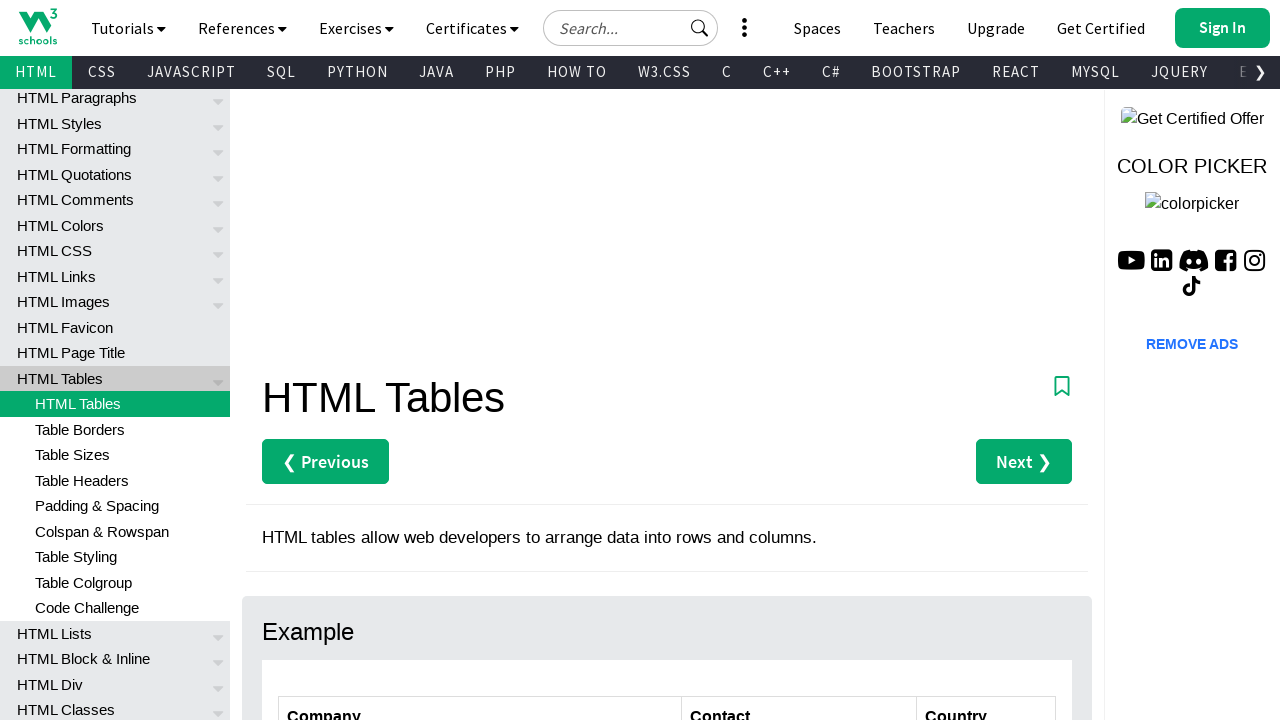

Retrieved table row count: 7
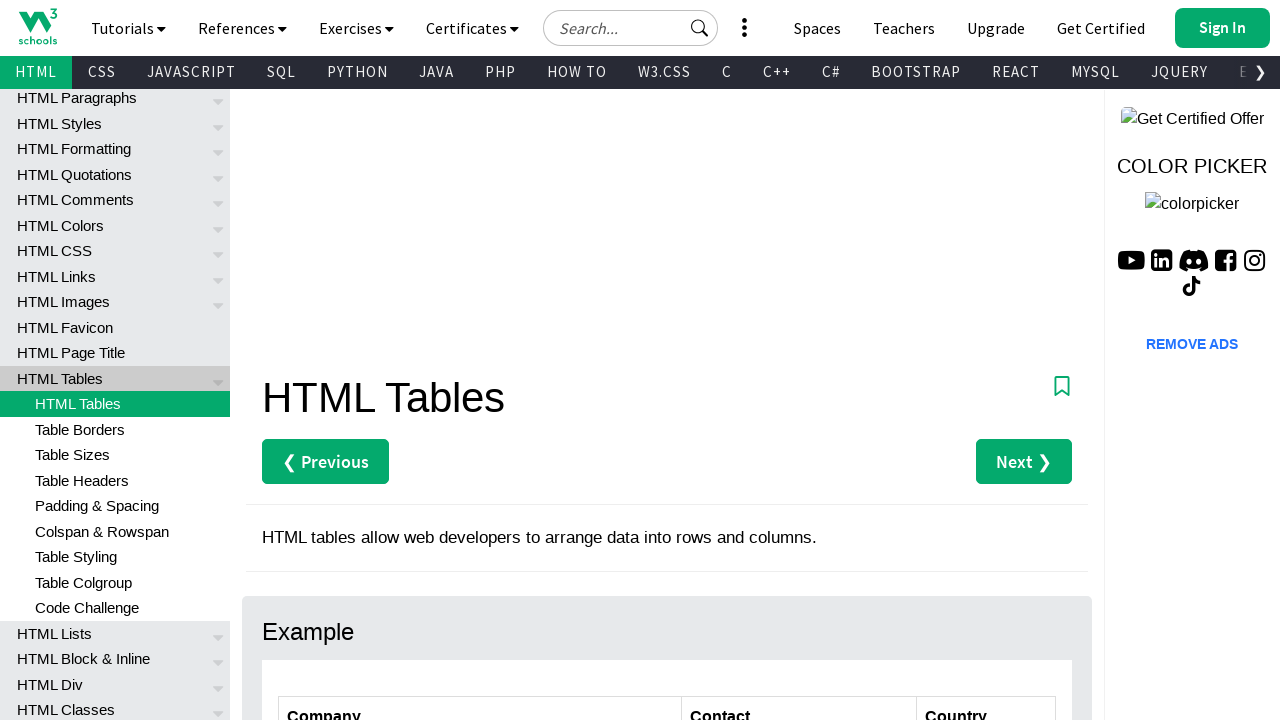

Retrieved table column count: 3
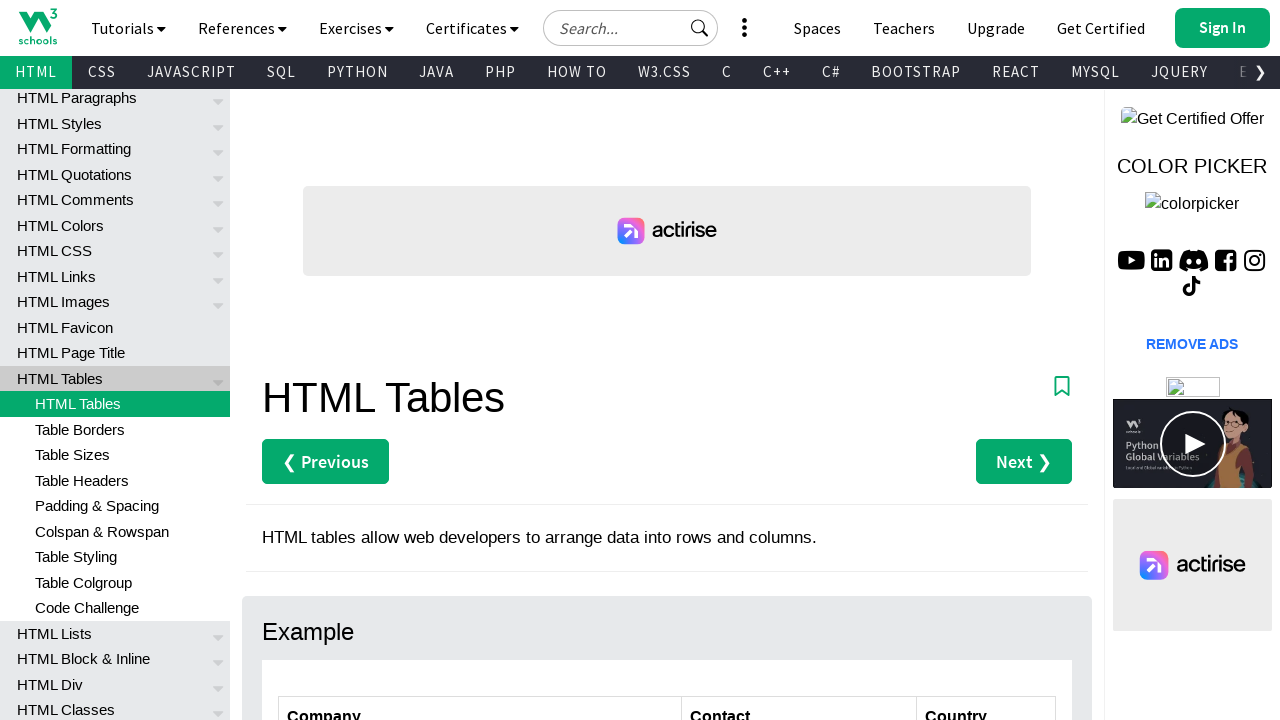

Verified table cell at row 2, column 1 is accessible
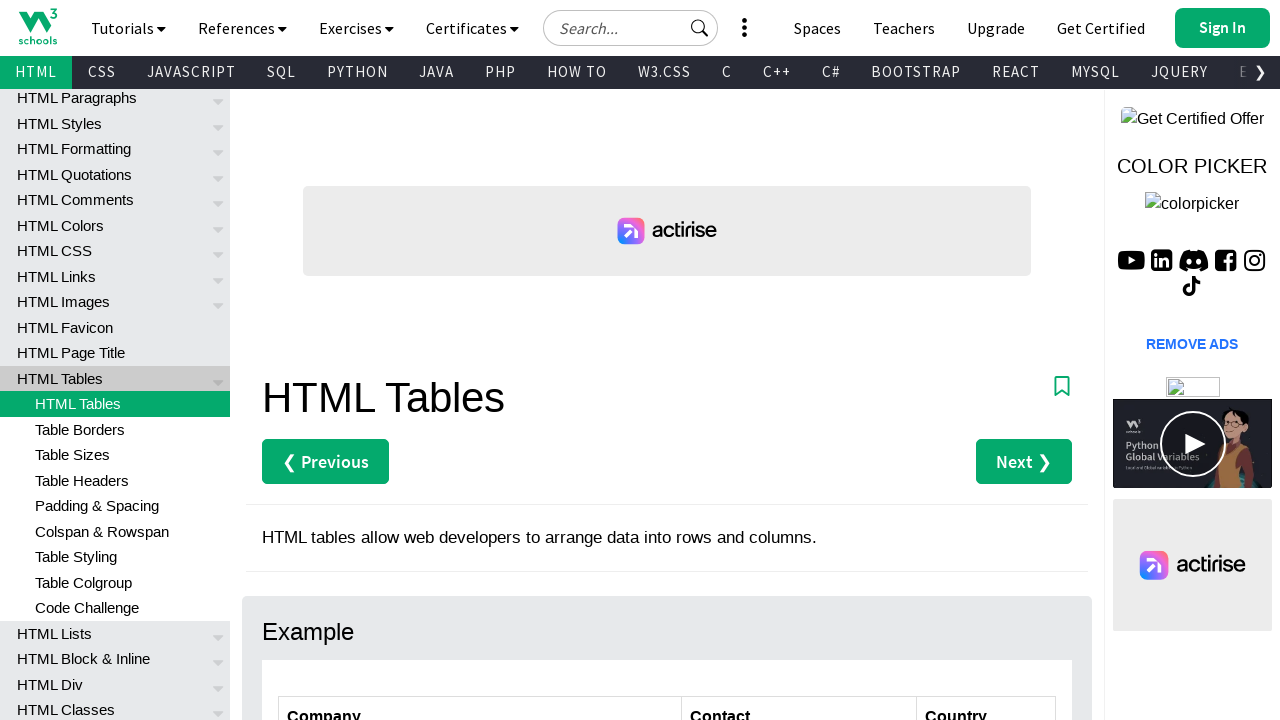

Verified table cell at row 3, column 1 is accessible
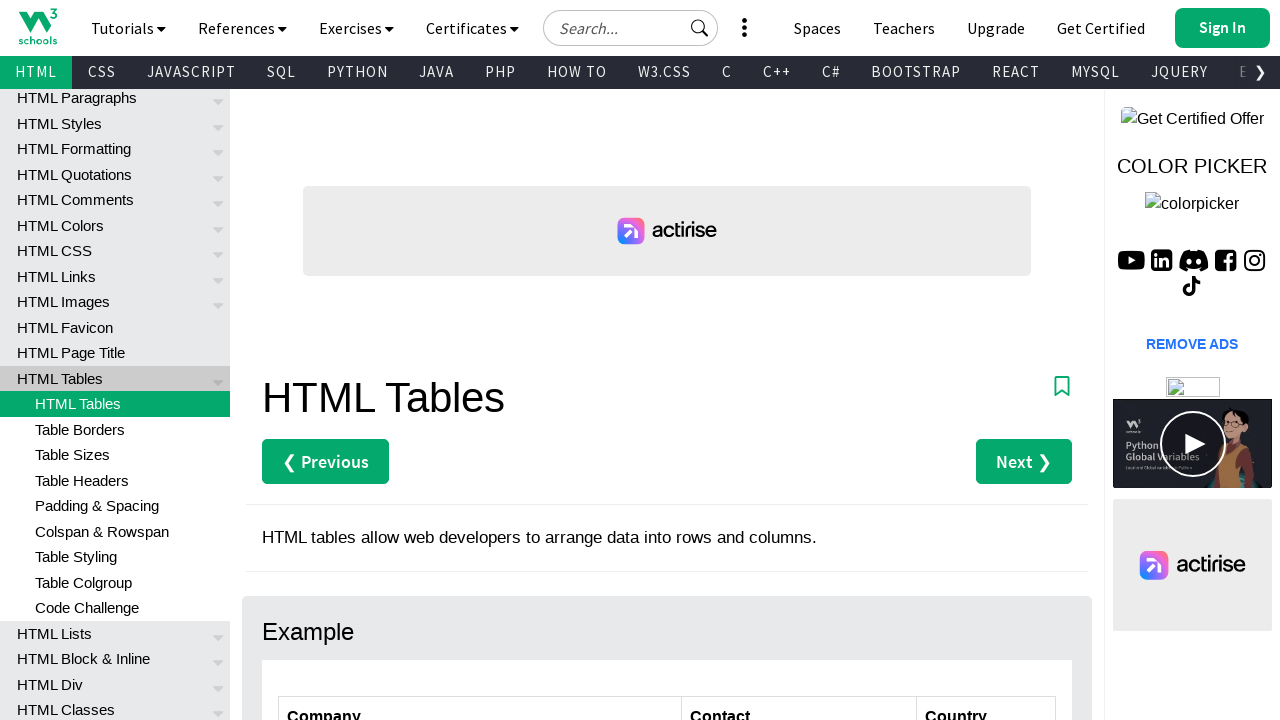

Verified table cell at row 4, column 1 is accessible
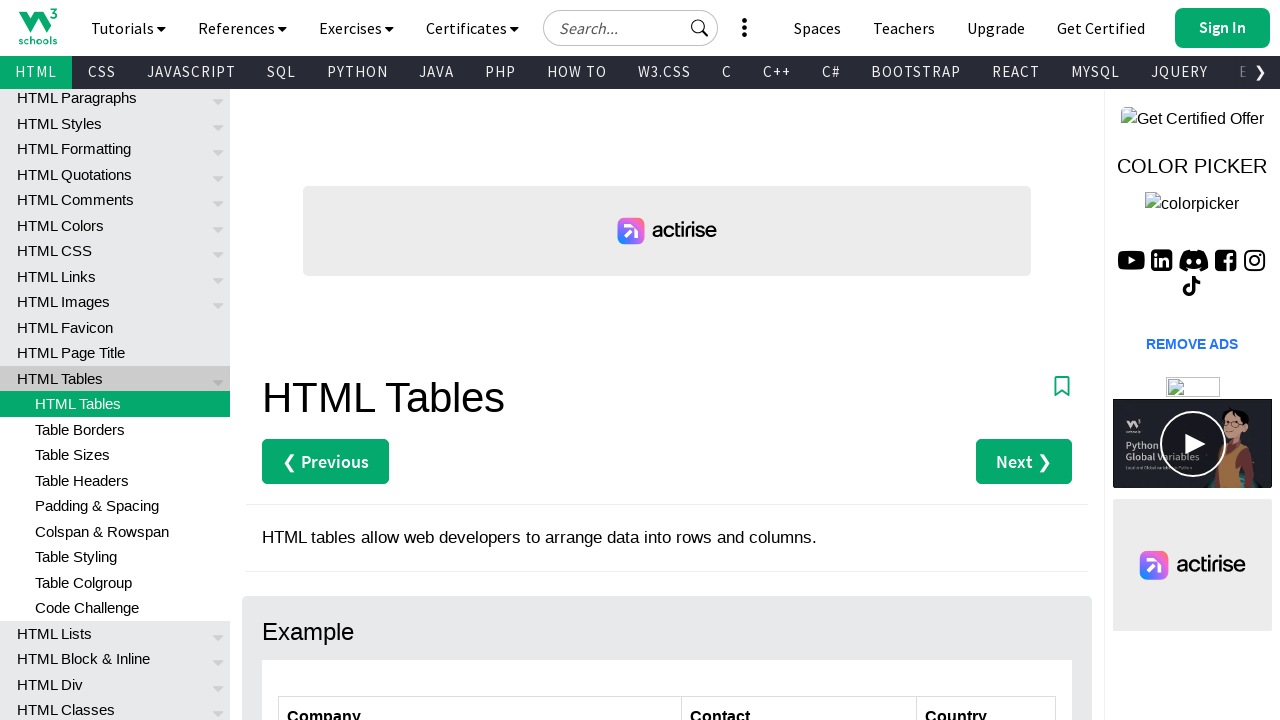

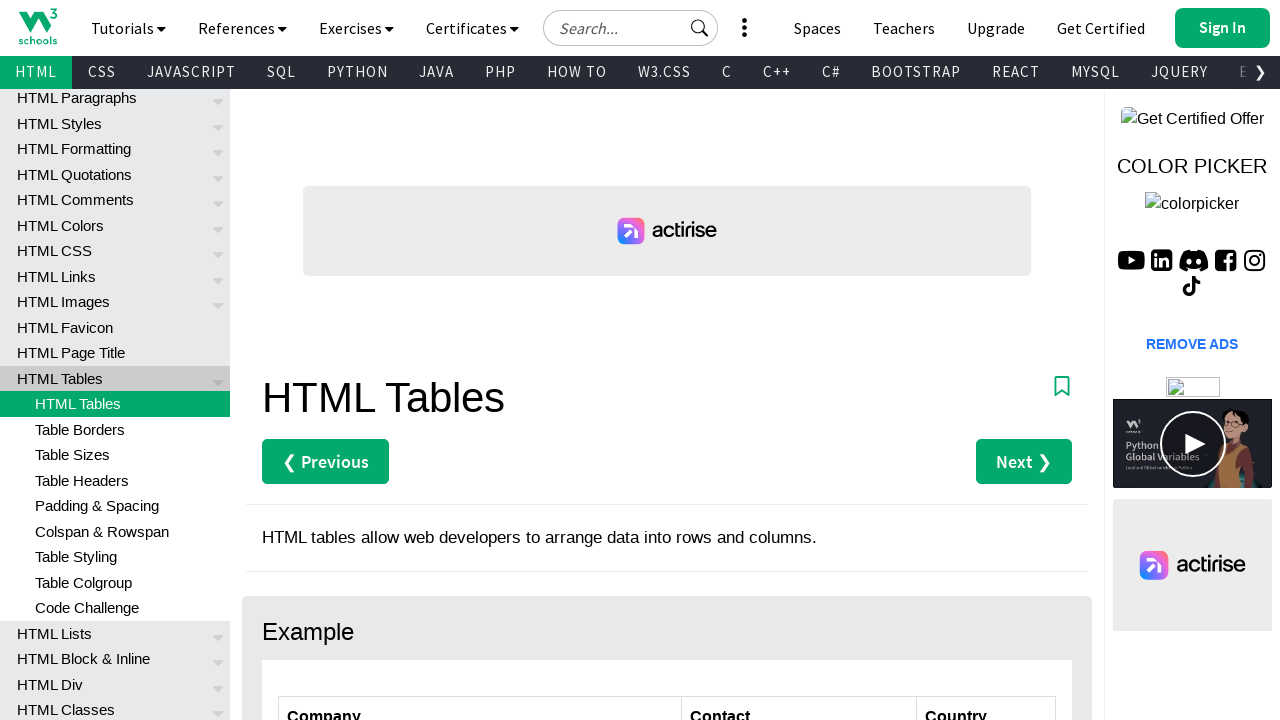